Tests navigation to the Getting Started page by clicking the getting started link and verifying the H1 headers on the page

Starting URL: https://www.python.org/

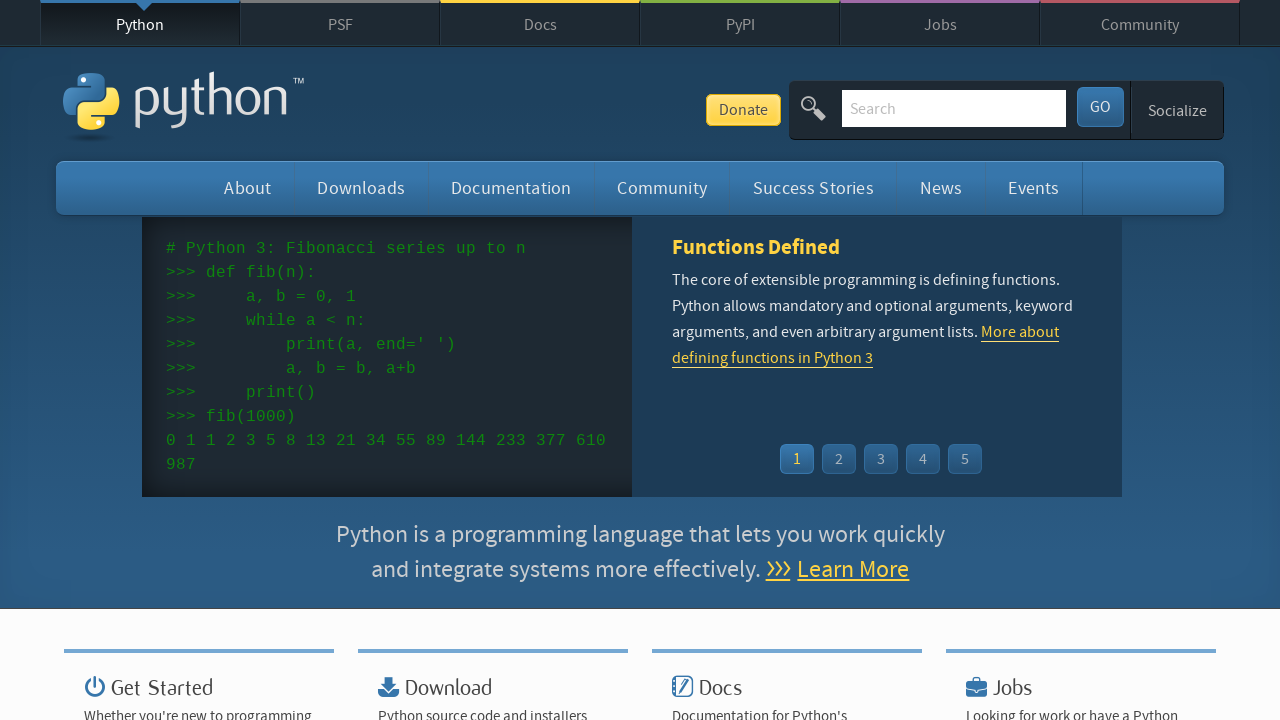

Located the Getting Started link
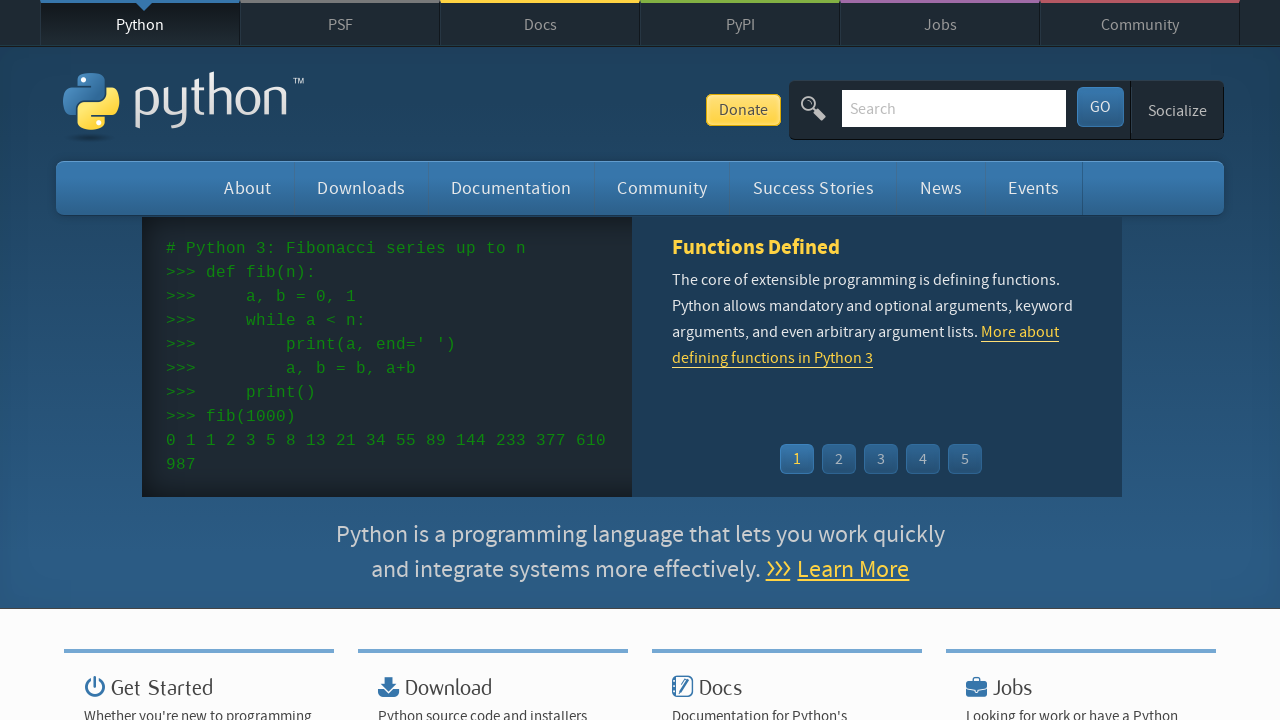

Scrolled Getting Started link into view
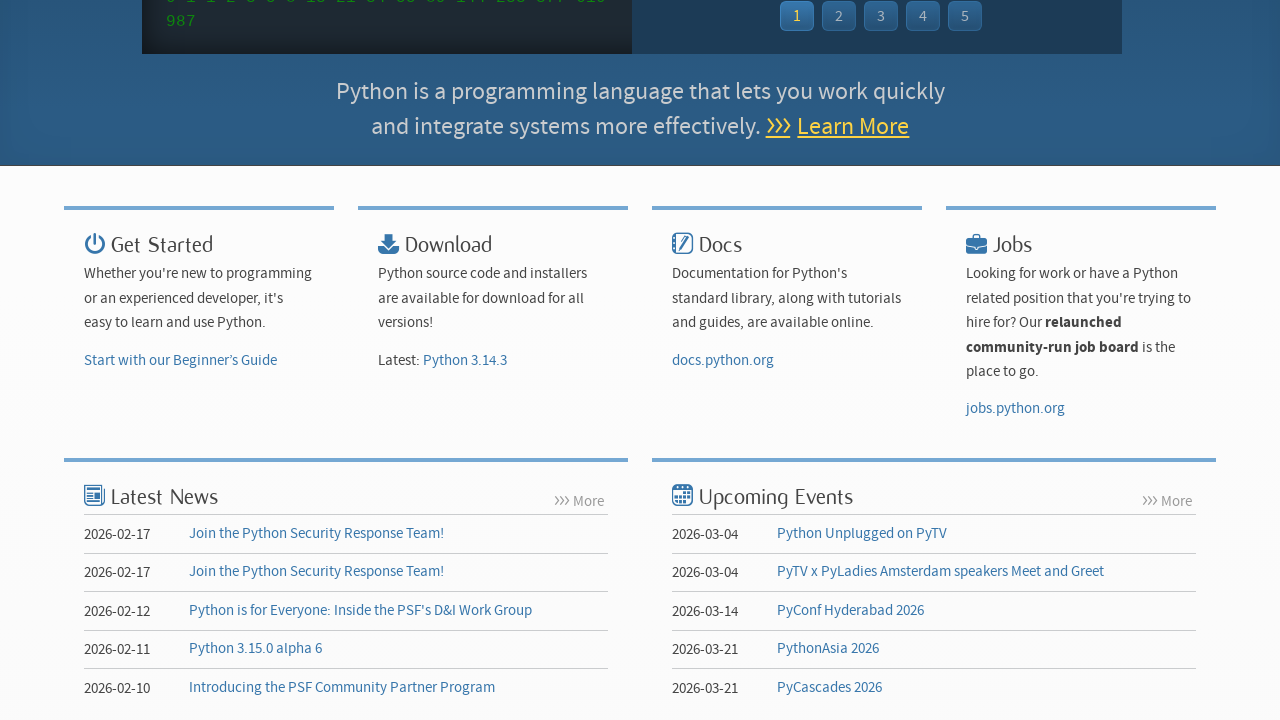

Clicked the Getting Started link at (180, 360) on xpath=//p/a[@href='/about/gettingstarted/']
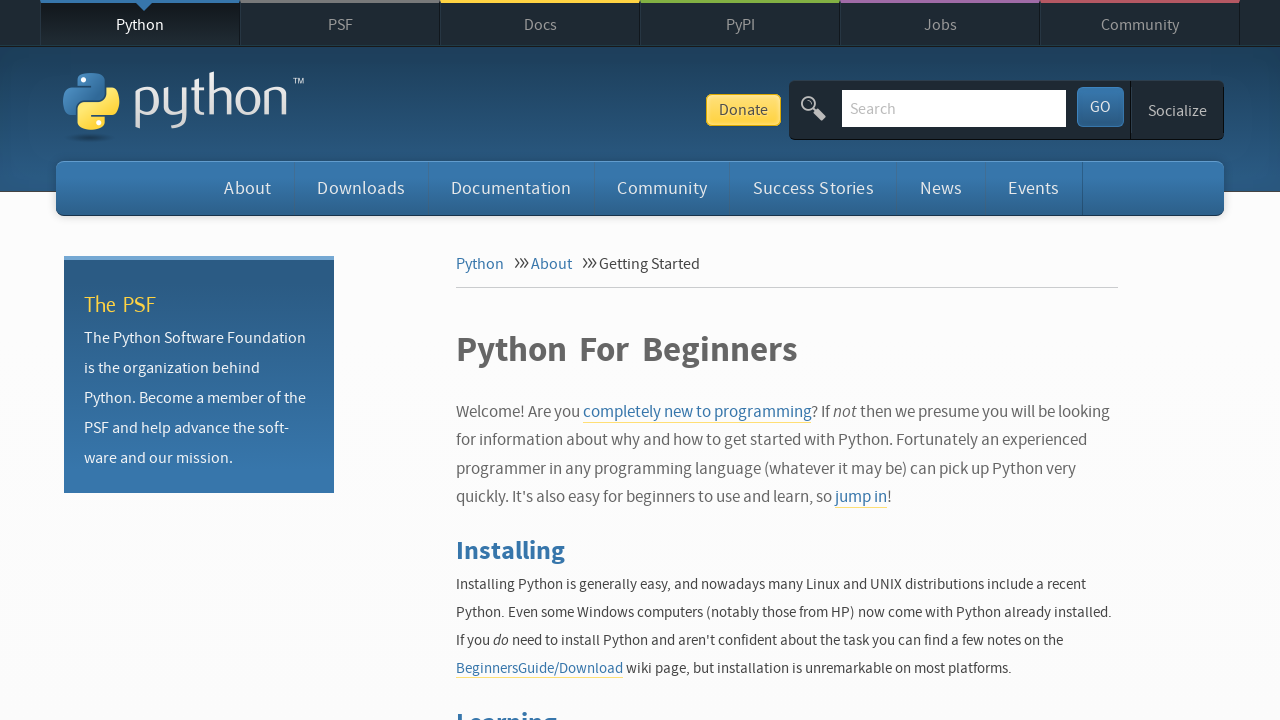

Getting Started page loaded with H1 headers present
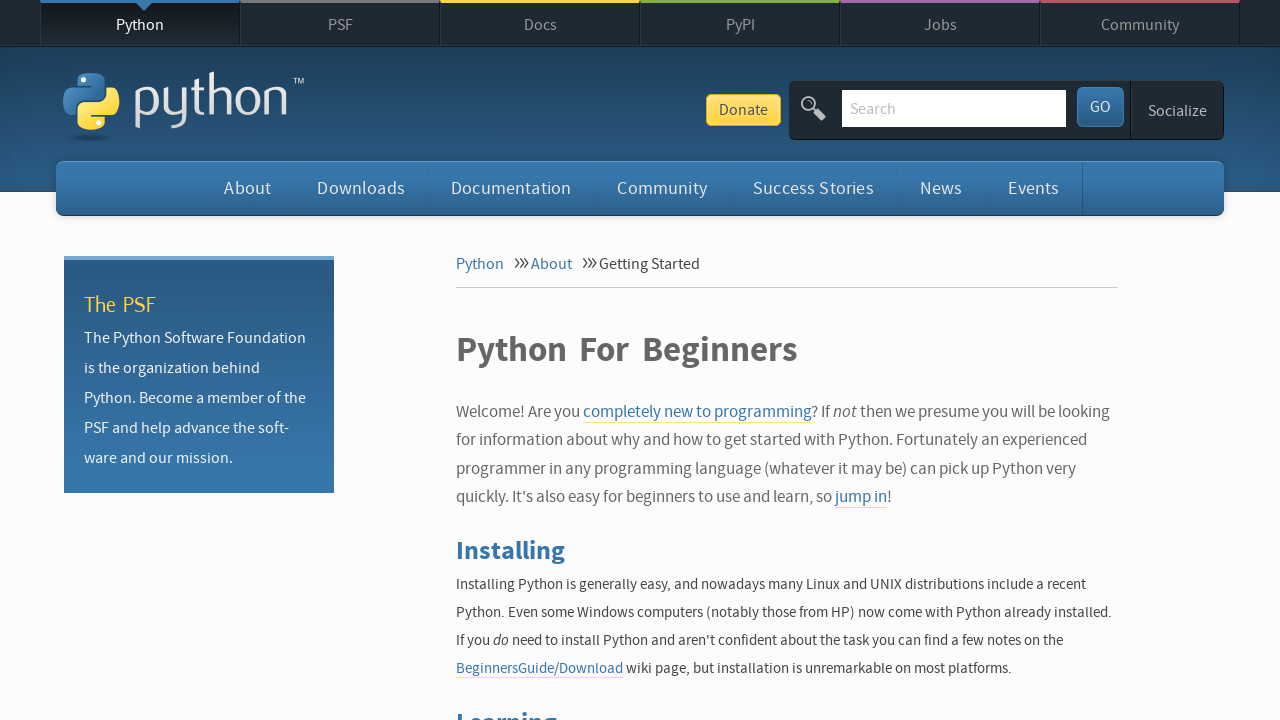

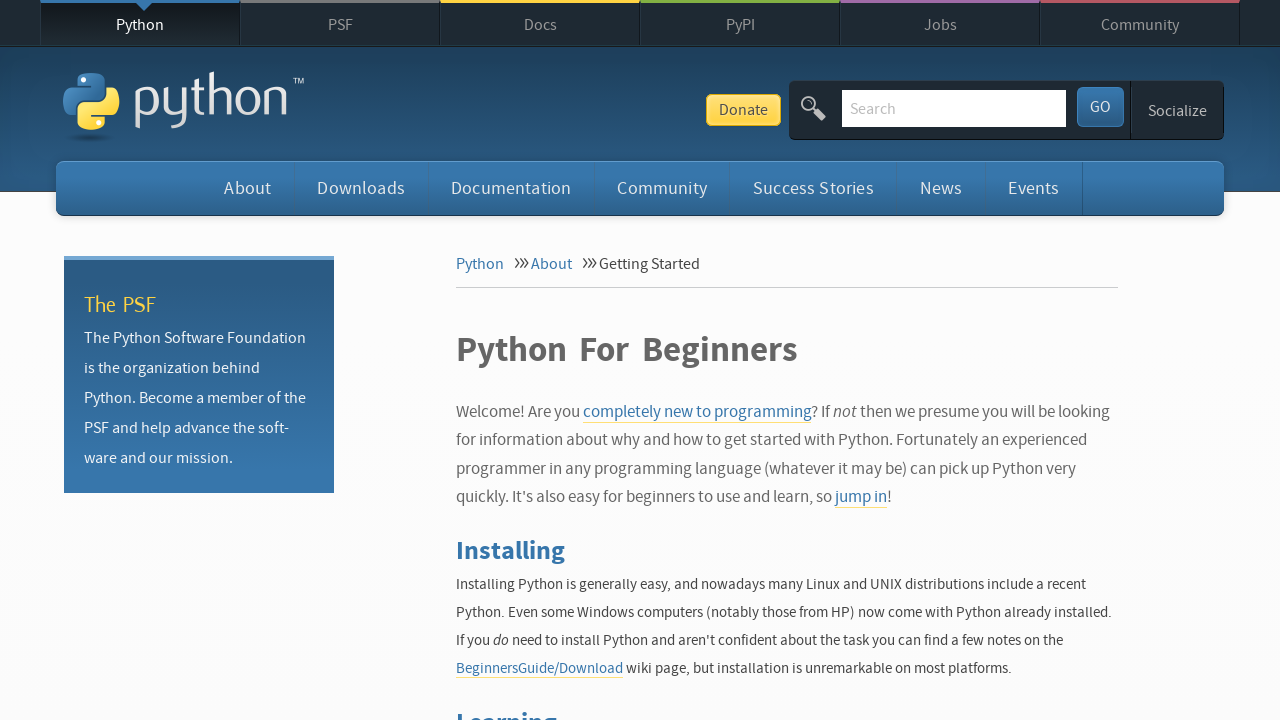